Tests checkout validation by adding a product to cart, attempting to place order without filling required fields, and verifying validation error appears

Starting URL: https://www.demoblaze.com/

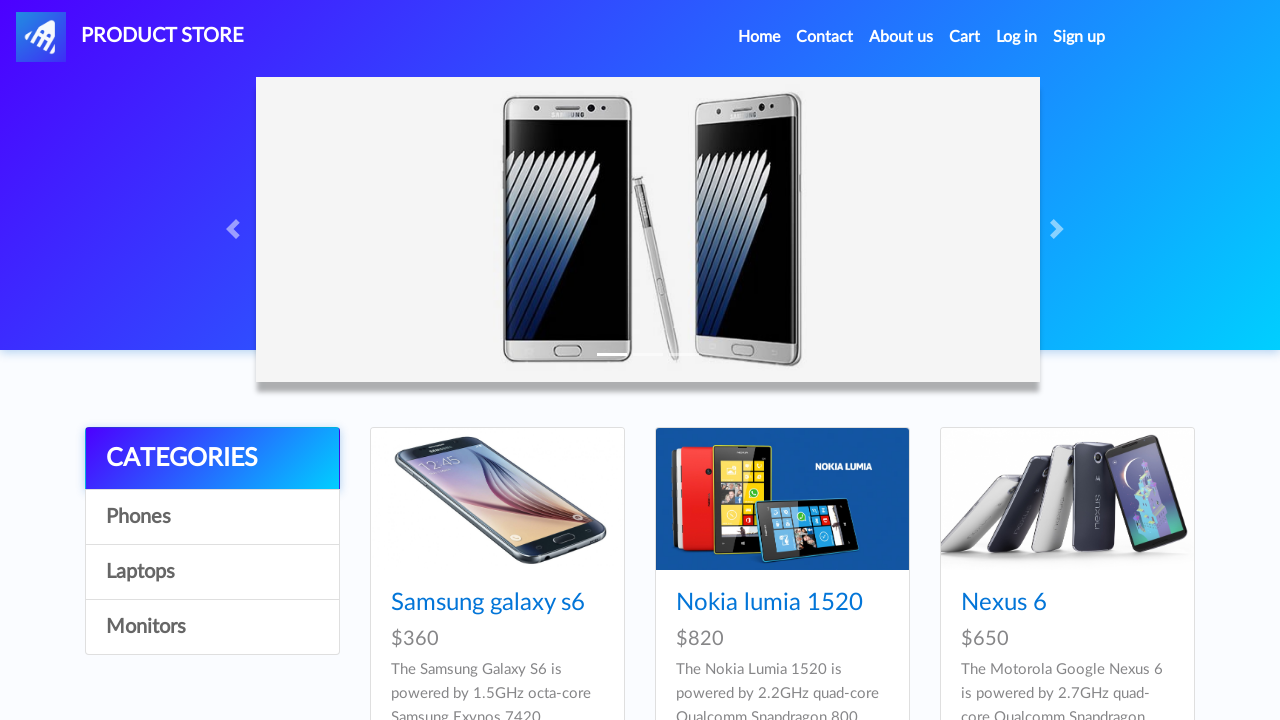

Navigated to DemoBlaze home page
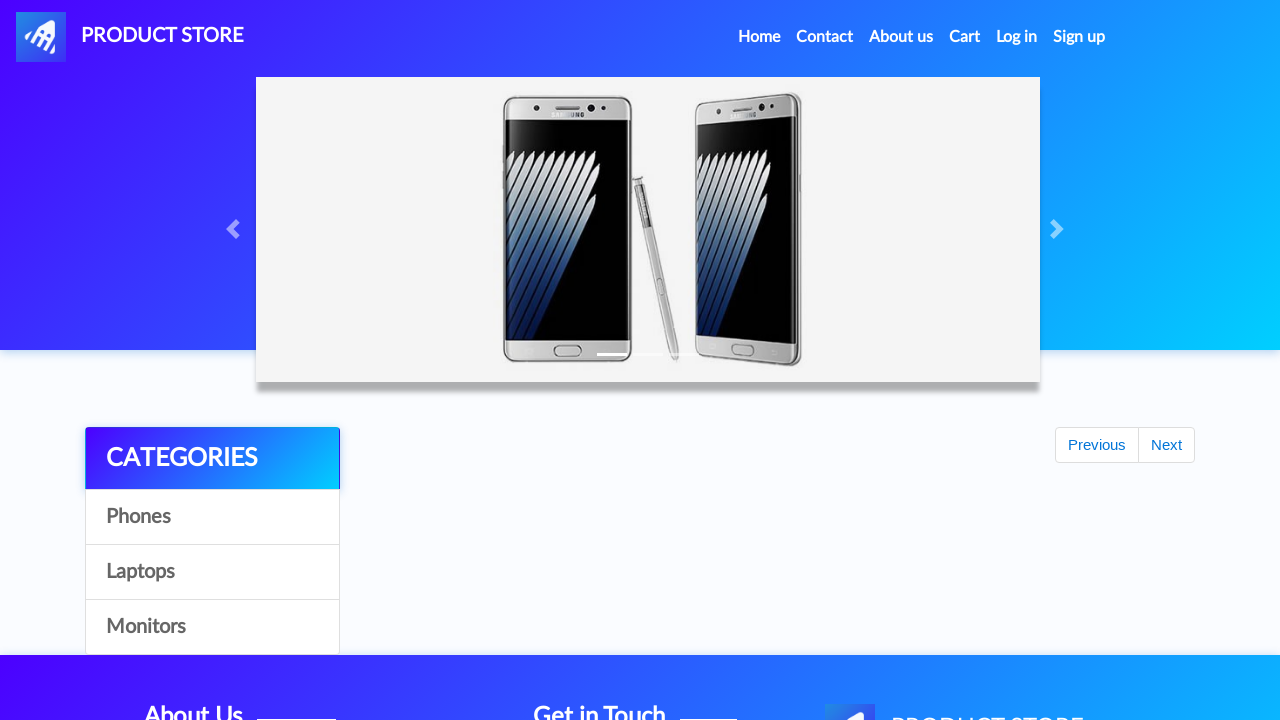

Clicked on Samsung galaxy s6 product at (488, 603) on text=Samsung galaxy s6
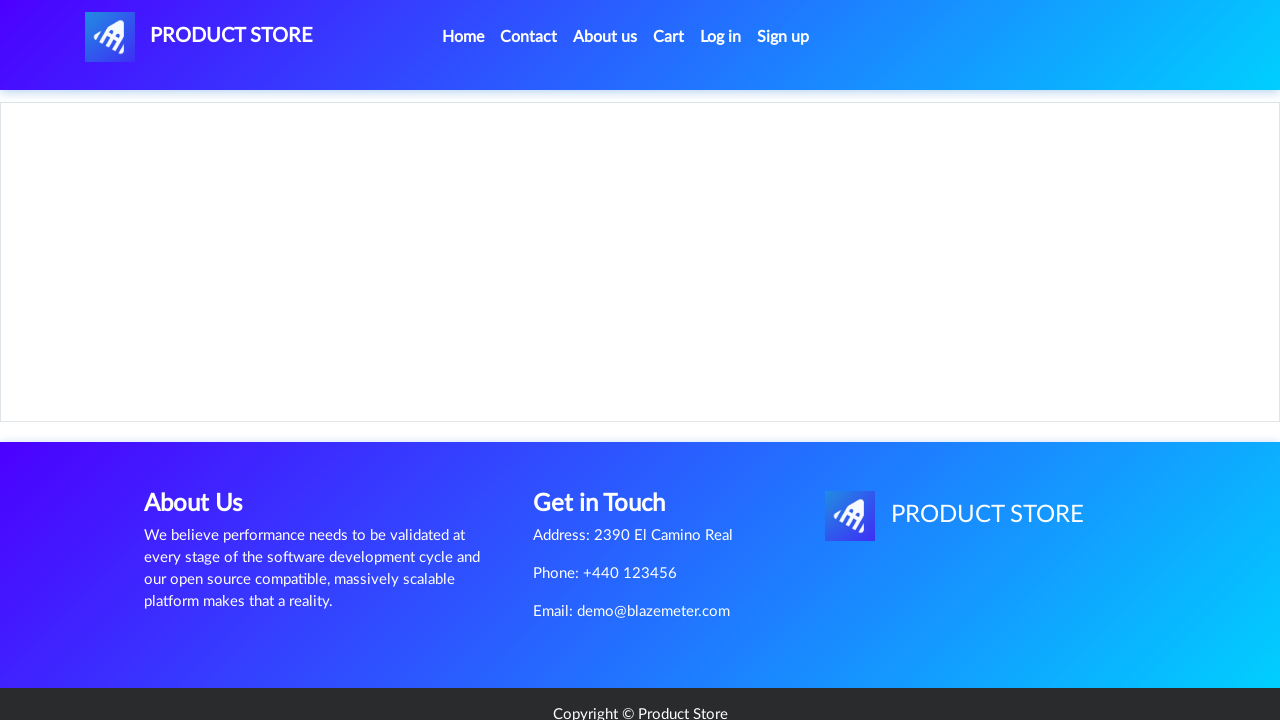

Product page loaded with product name visible
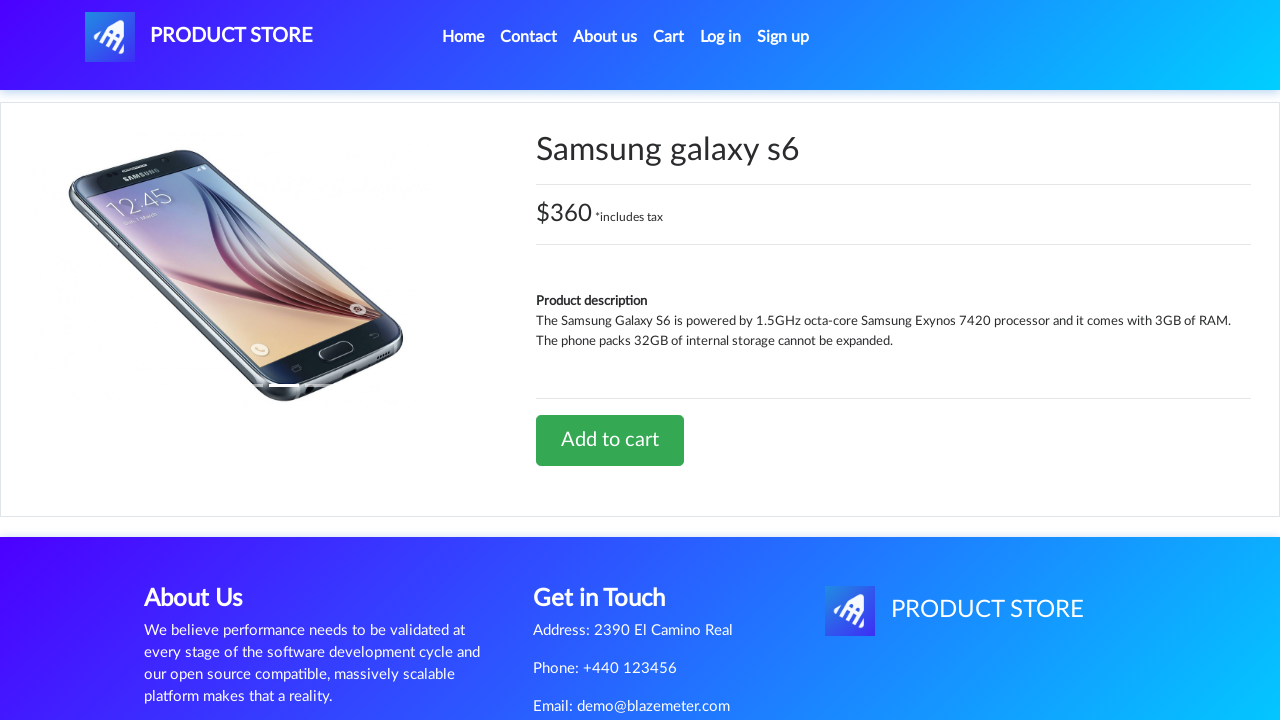

Clicked 'Add to cart' button at (610, 440) on text=Add to cart
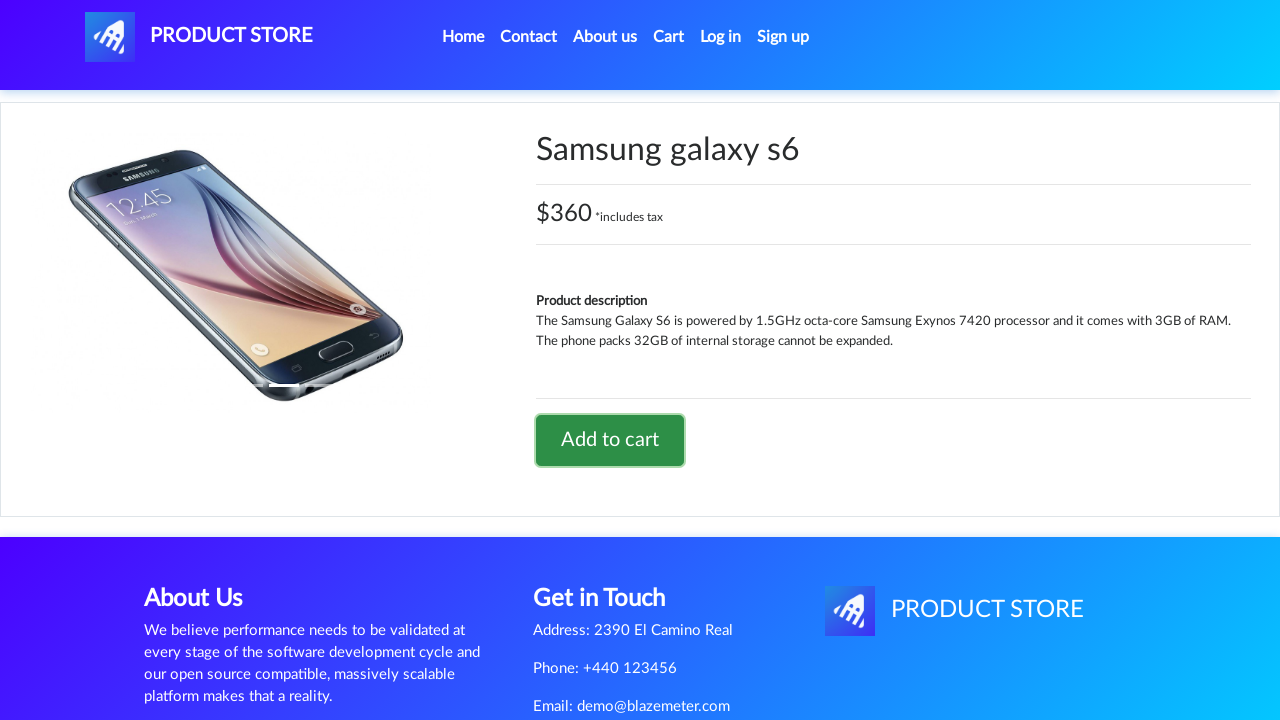

Accepted product added to cart confirmation dialog
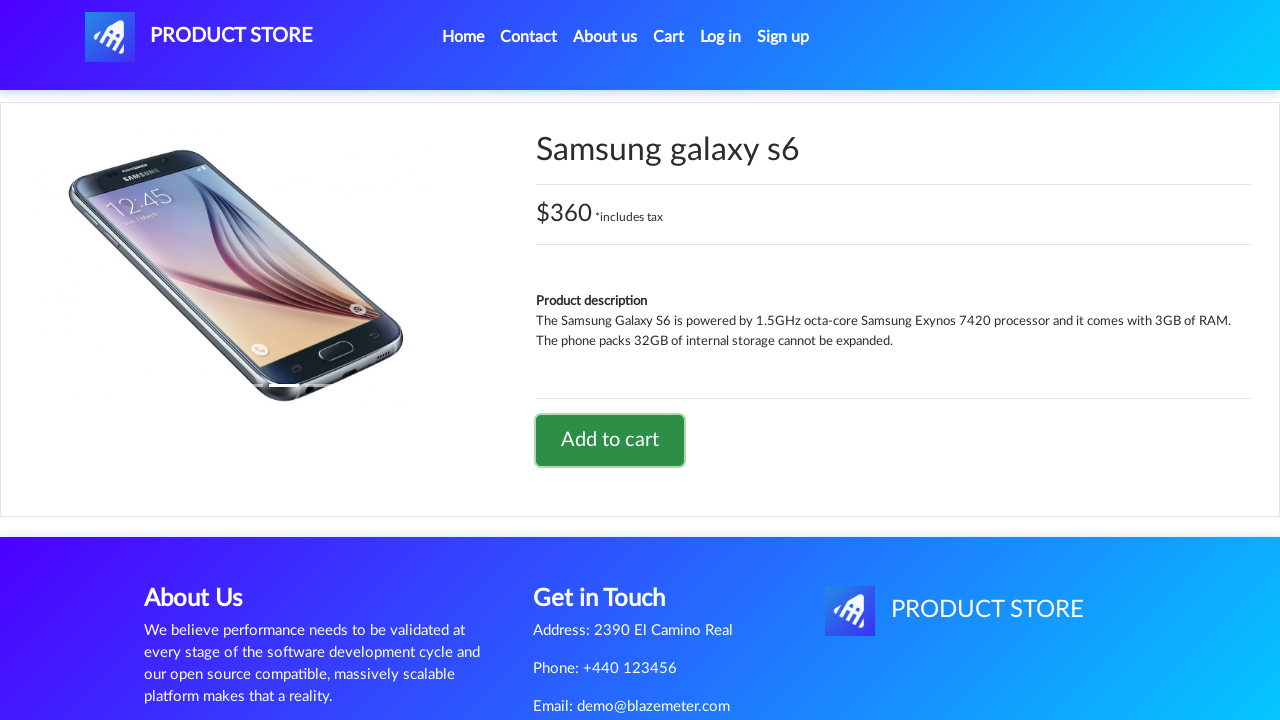

Clicked cart button to navigate to shopping cart at (669, 37) on #cartur
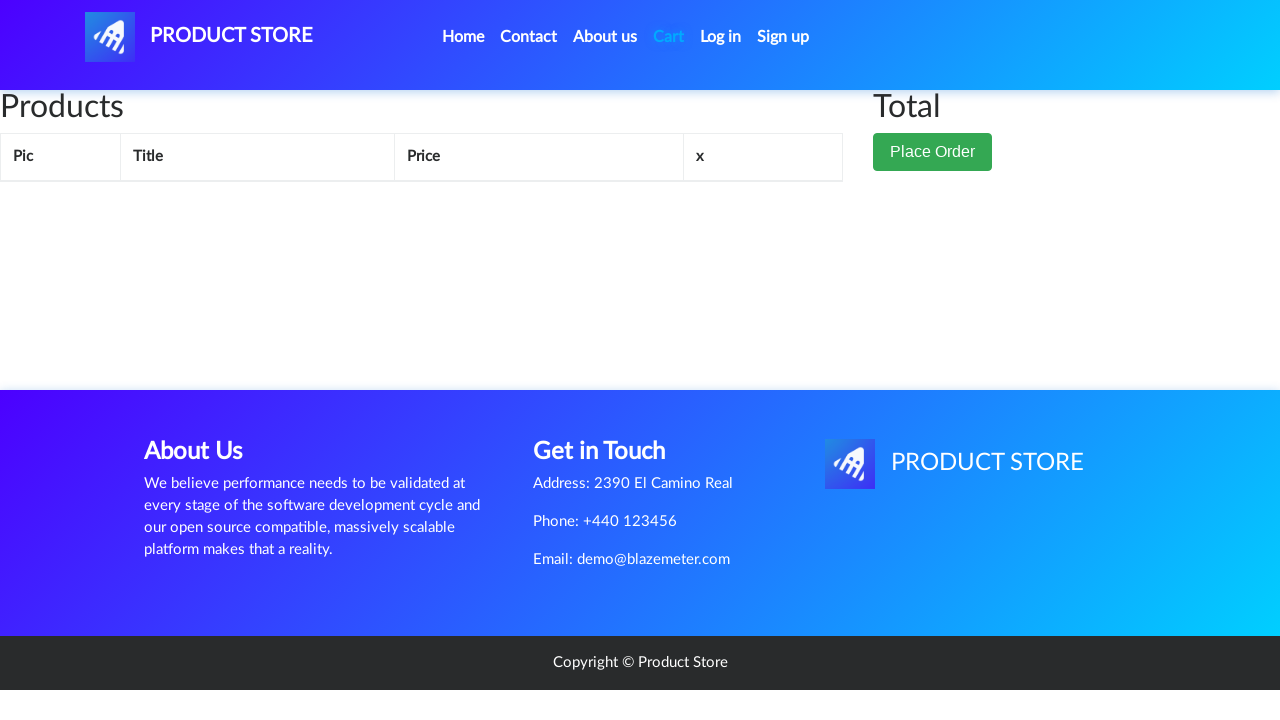

Cart page loaded with product table visible
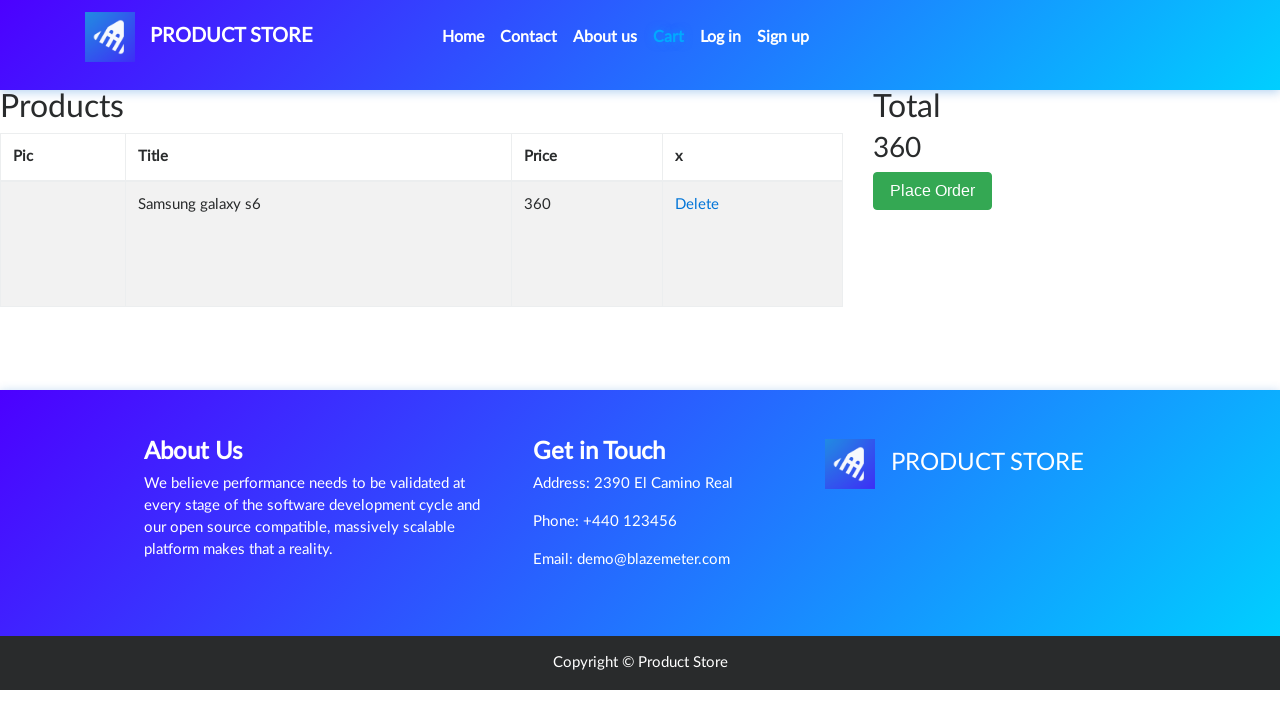

Clicked 'Place Order' button at (933, 191) on button[data-target='#orderModal']
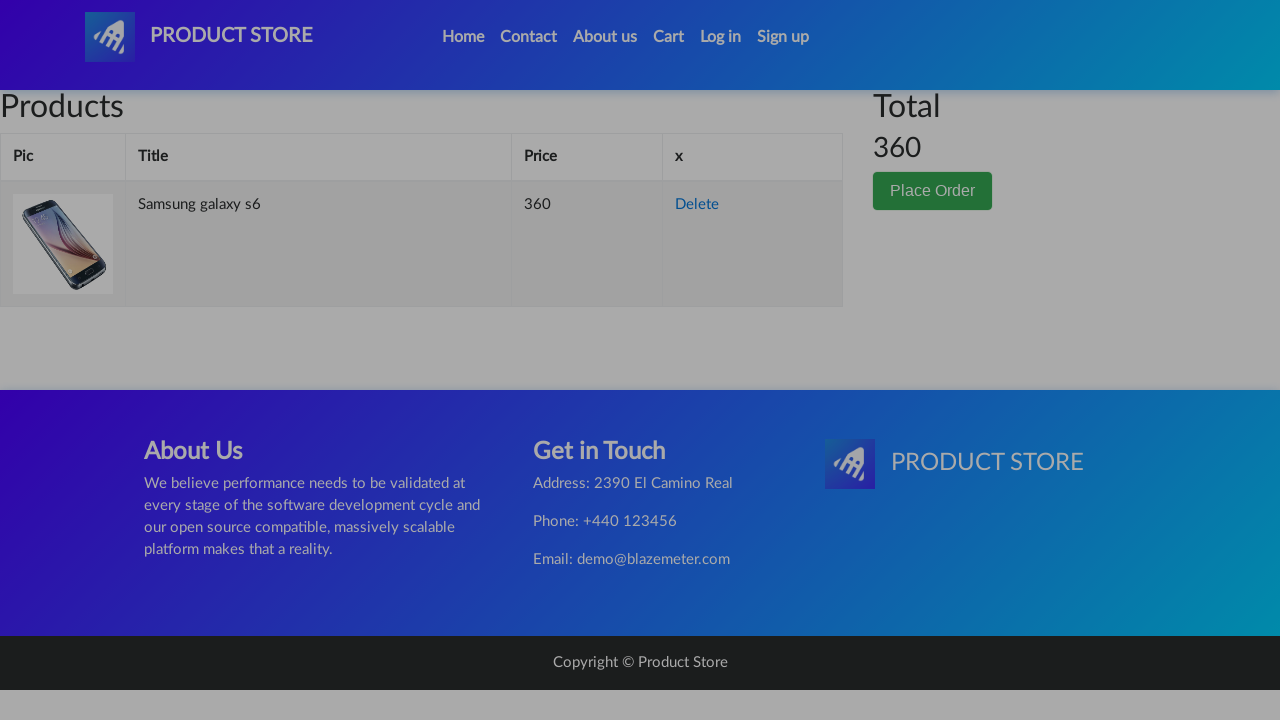

Order modal dialog appeared
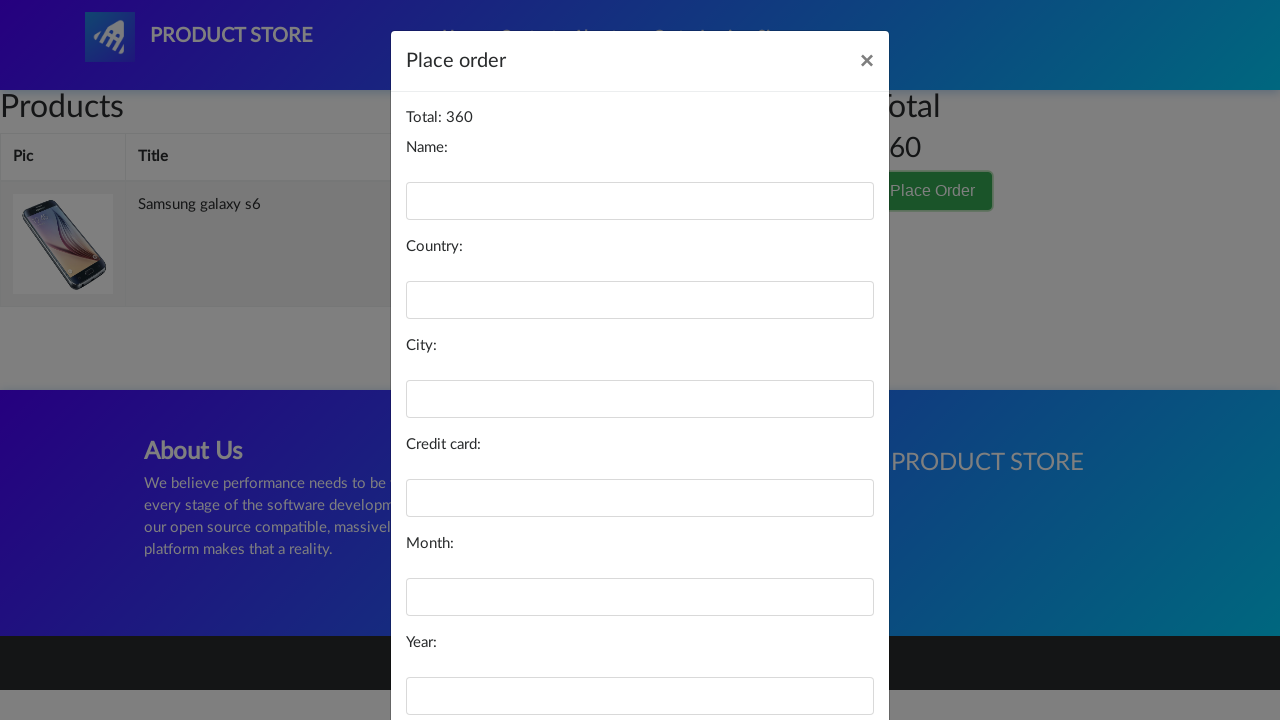

Clicked 'Purchase' button without filling required fields at (823, 655) on button[onclick='purchaseOrder()']
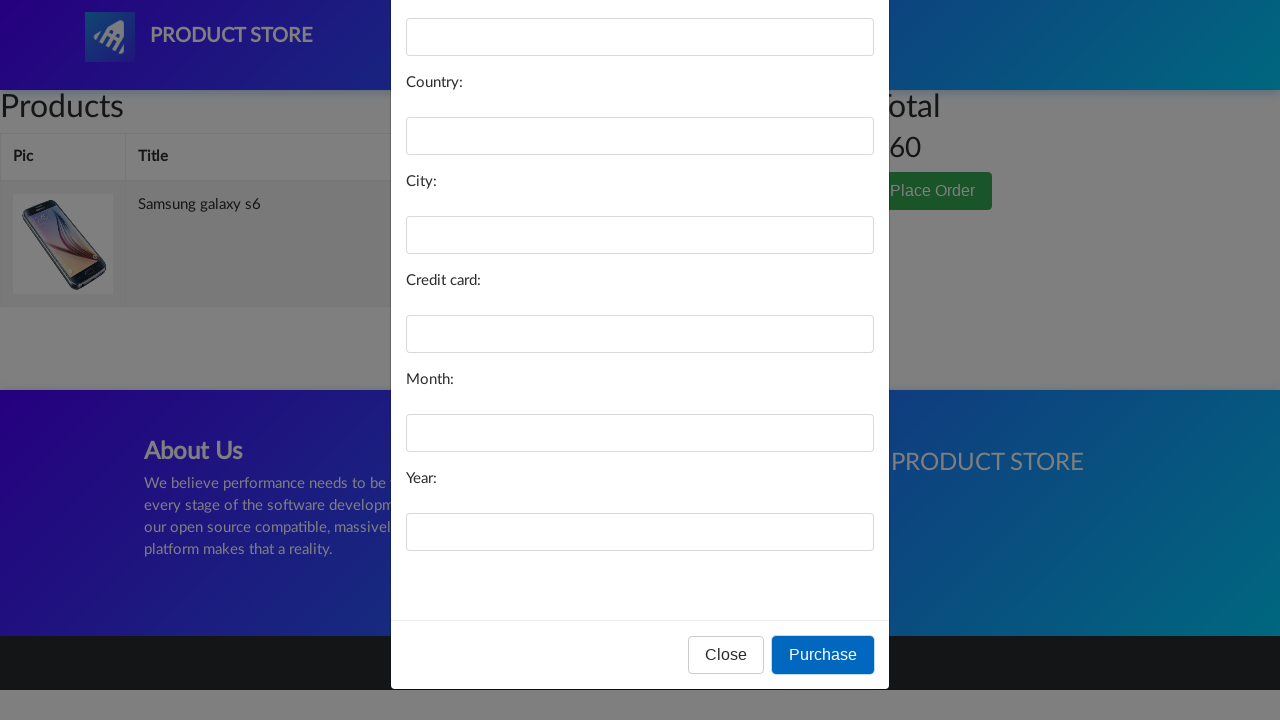

Validation error alert displayed and accepted - empty fields validation confirmed
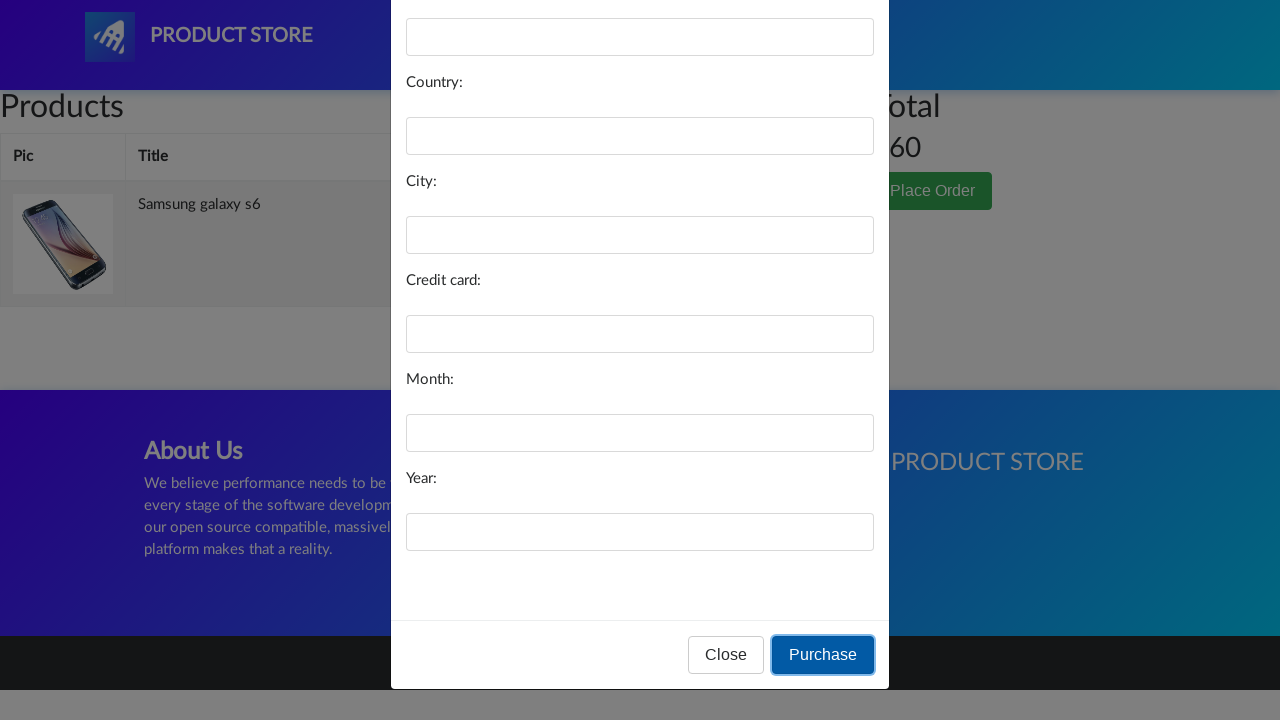

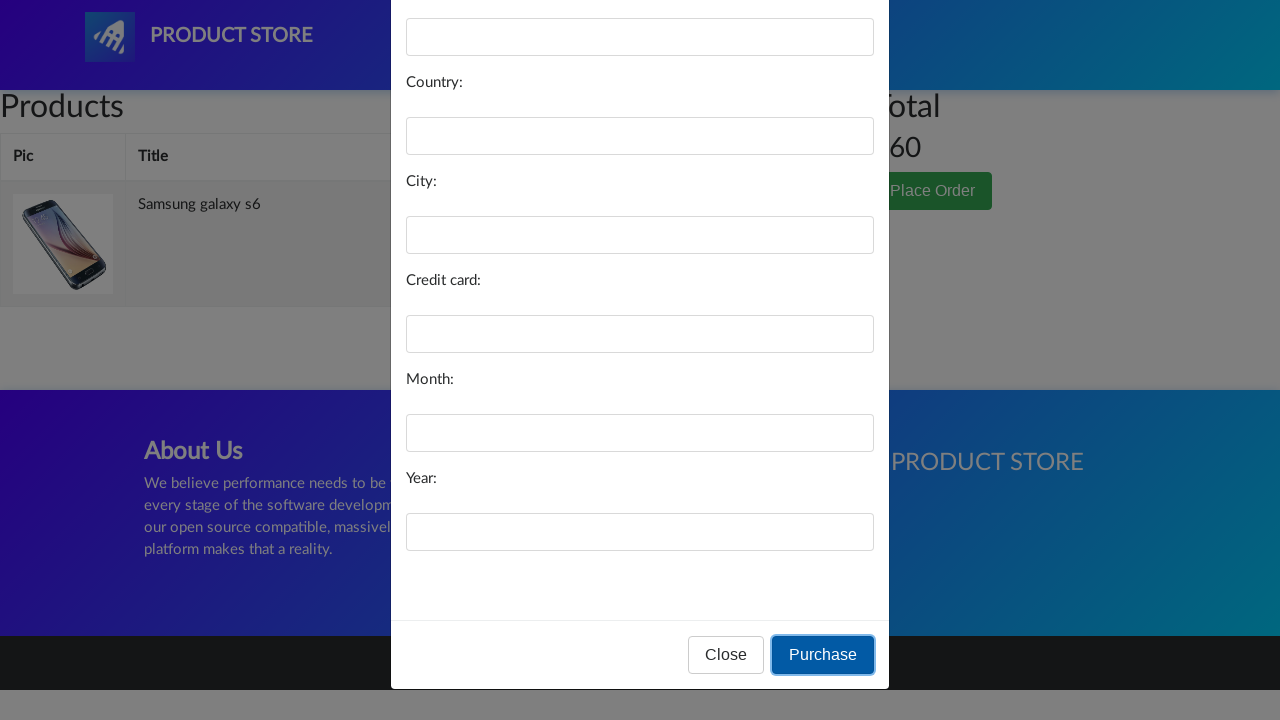